Tests authorization form validation with empty password field

Starting URL: http://intershop5.skillbox.ru/my-account/

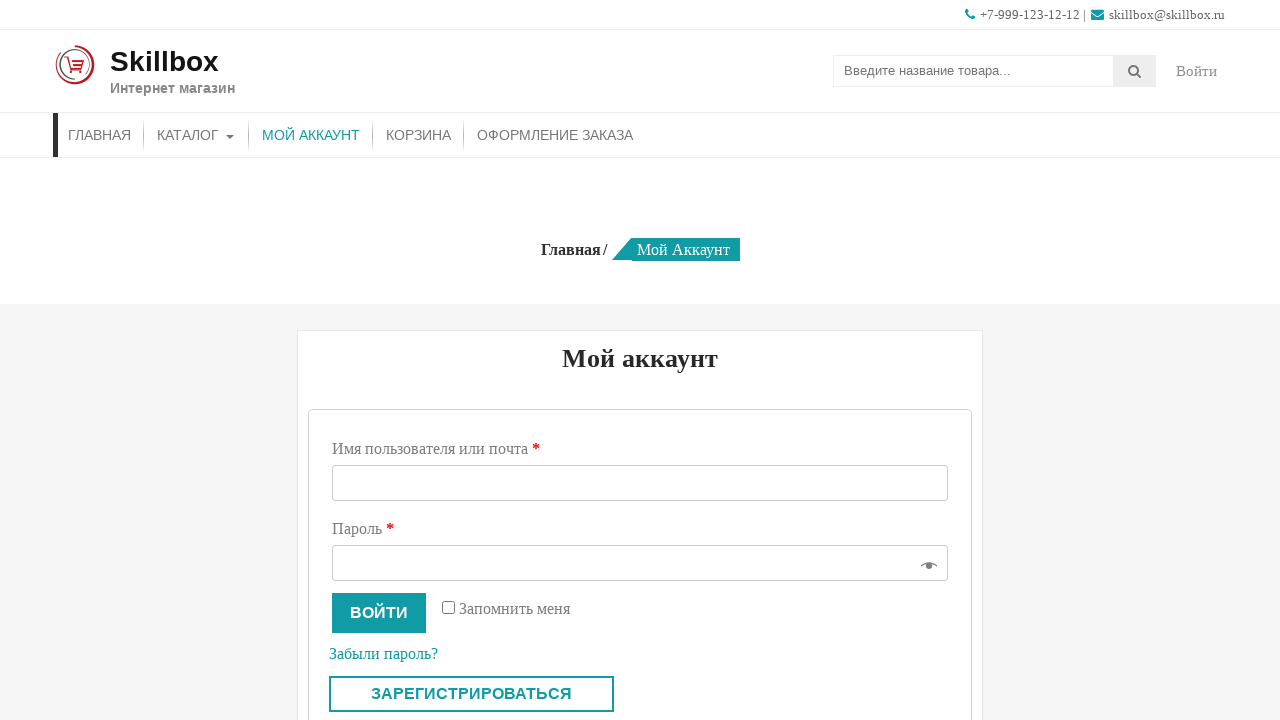

Filled username field with 'testuser321' on #username
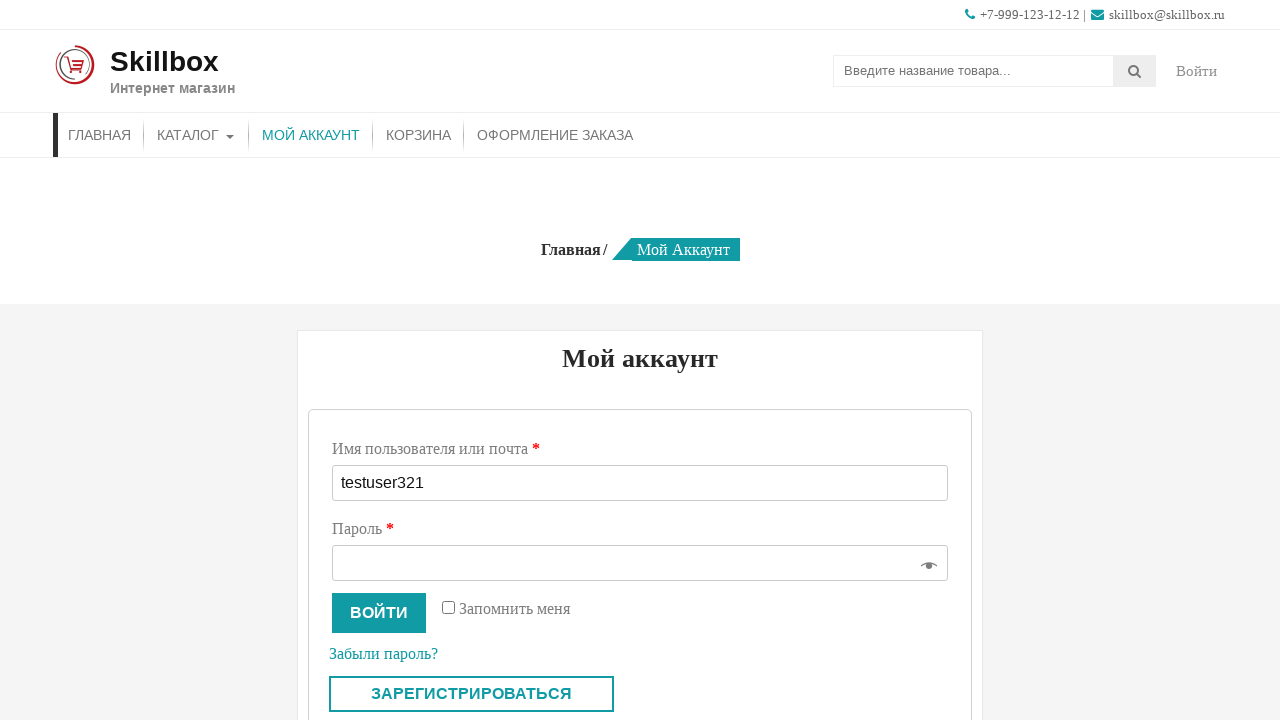

Clicked login button at (379, 613) on button[name='login']
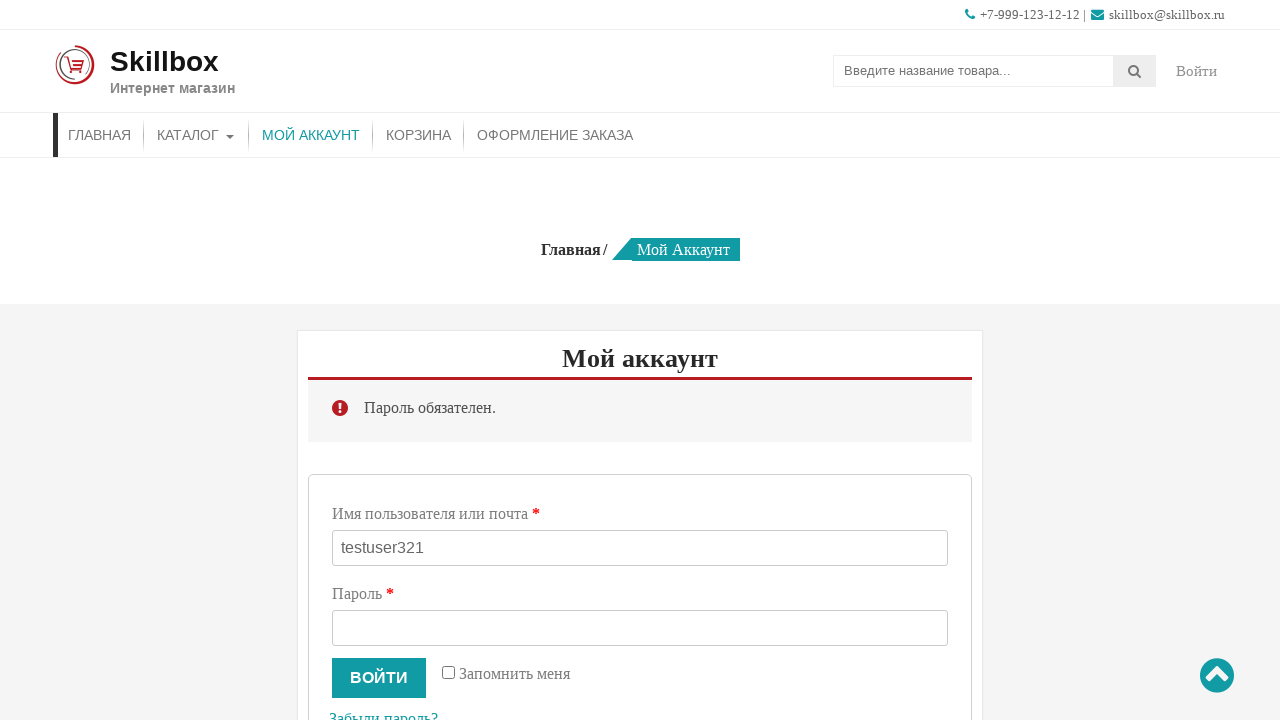

Error message appeared for empty password field
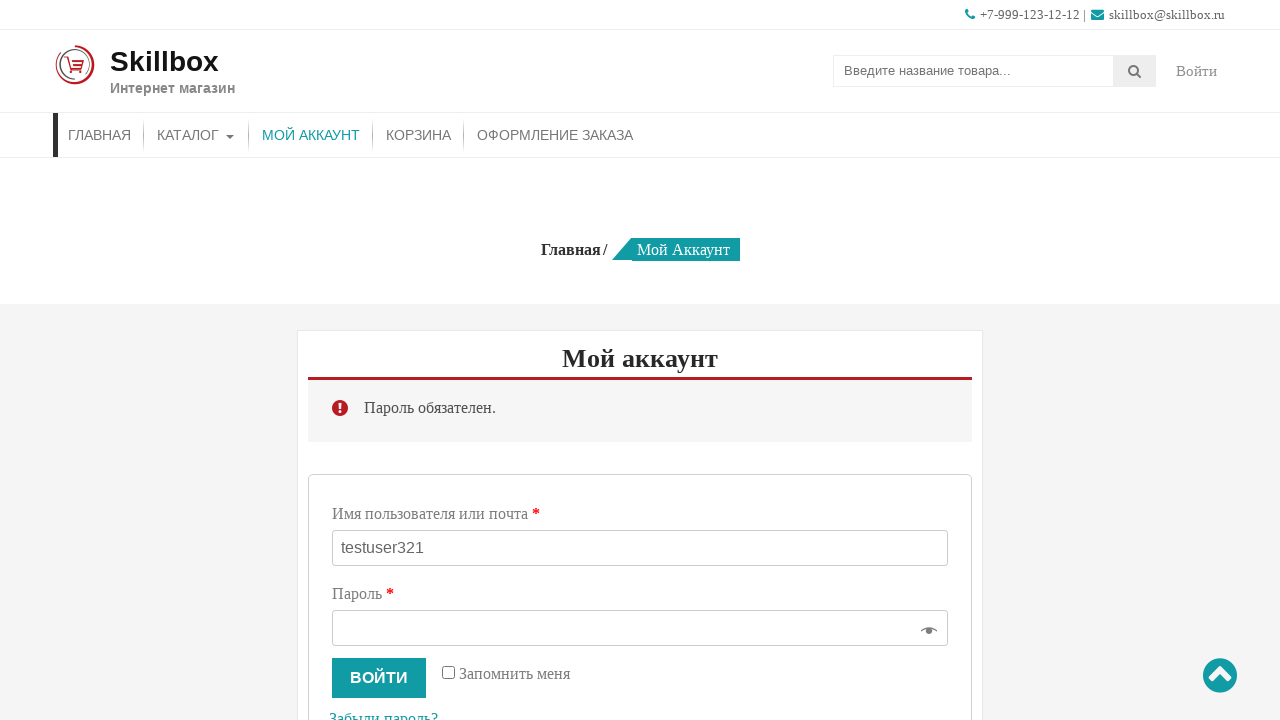

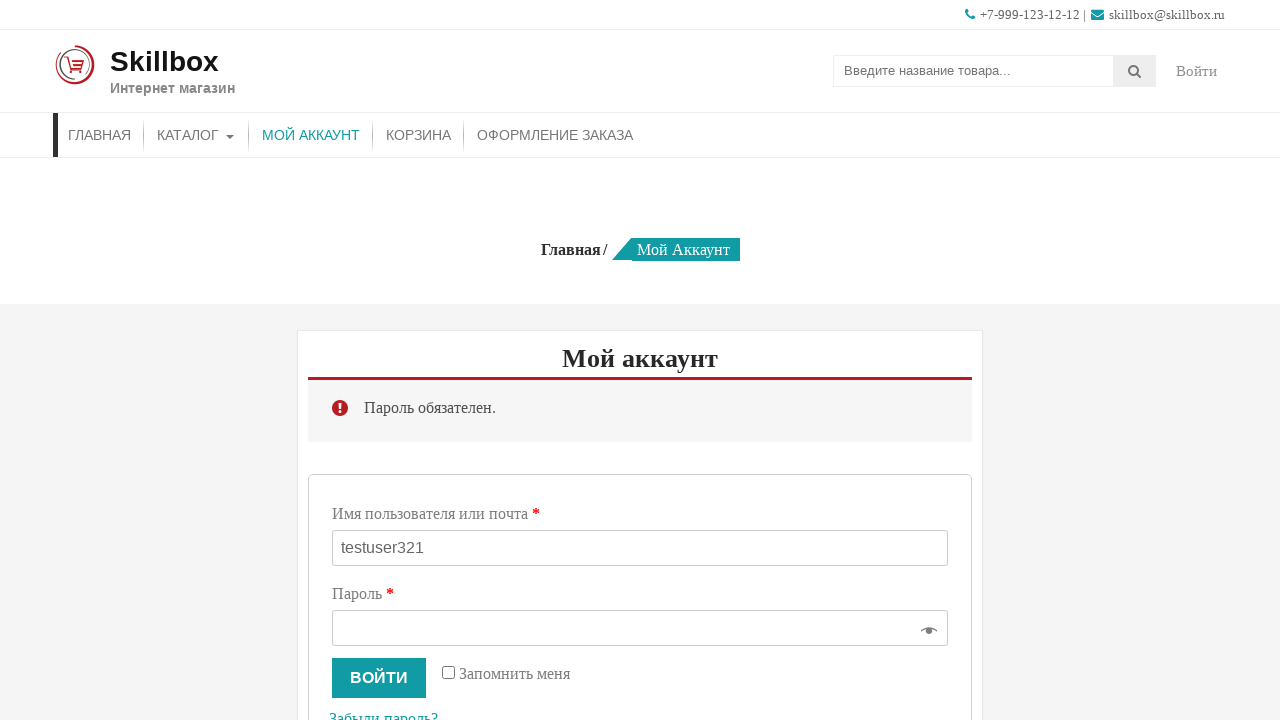